Navigates to the Tata Power website and waits for the page to load. The original script took a screenshot, but the core automation is simply visiting the page.

Starting URL: https://www.tatapower.com/

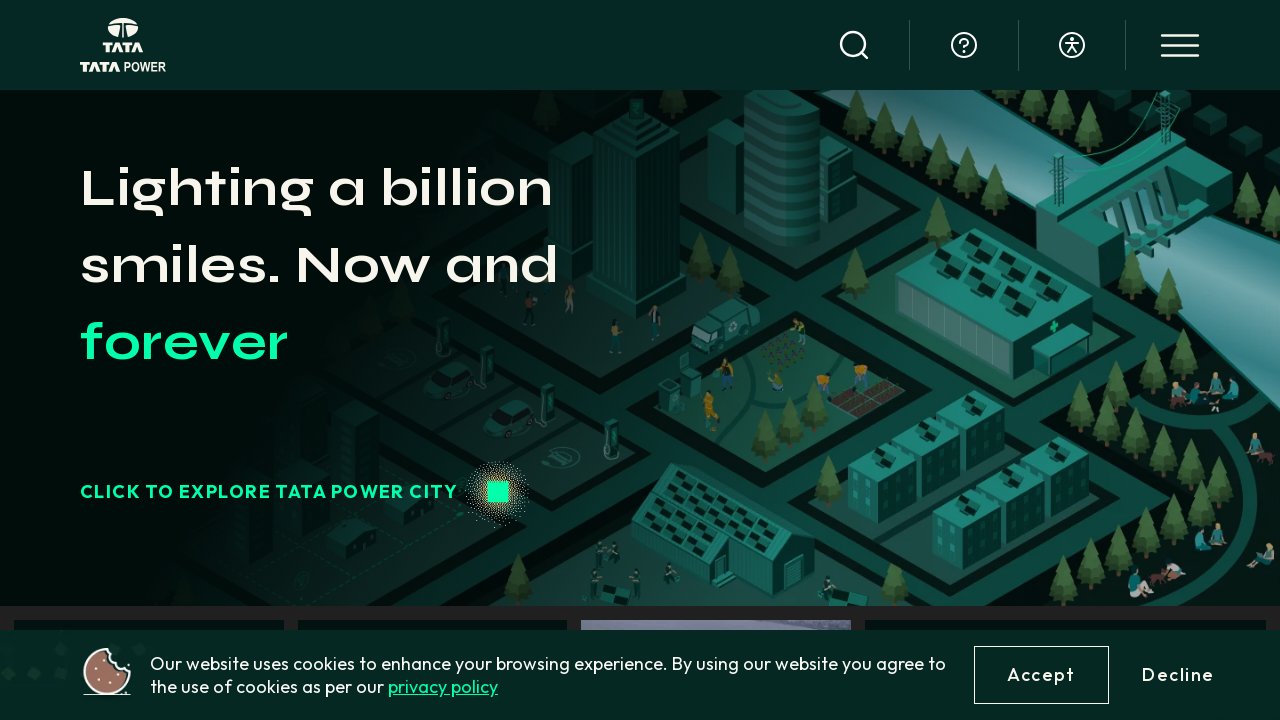

Waited for page to fully load (networkidle state)
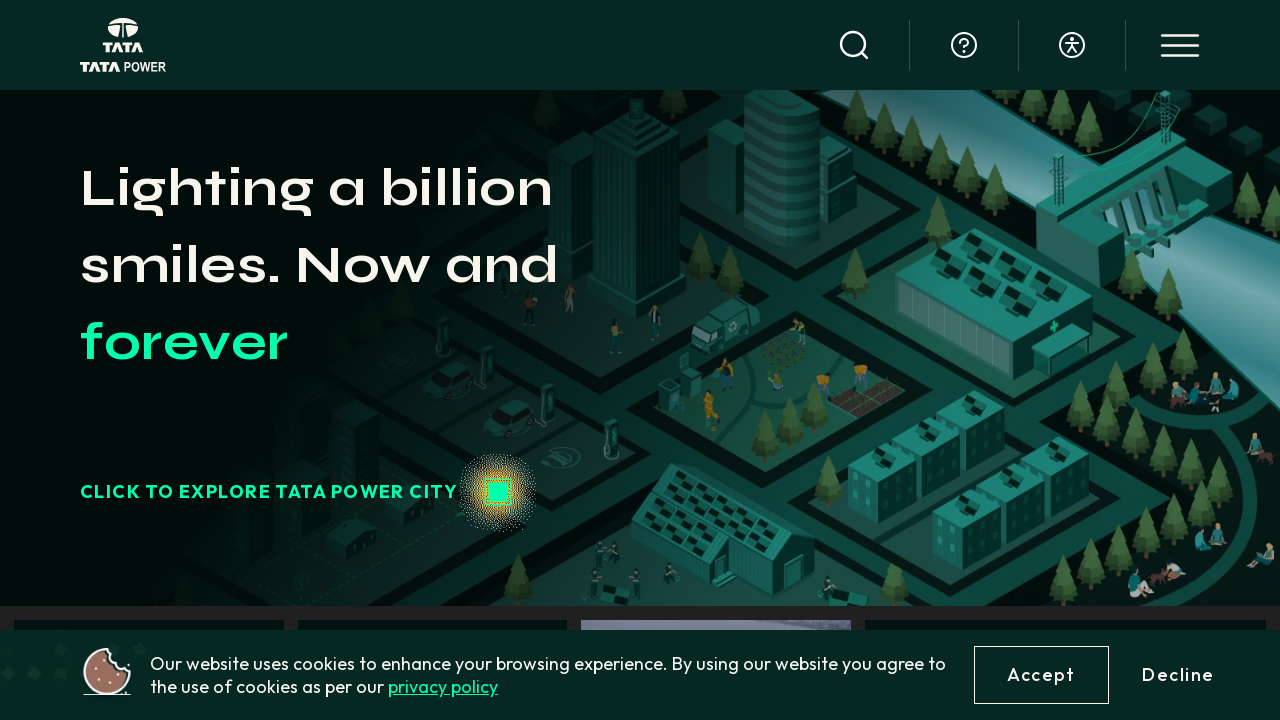

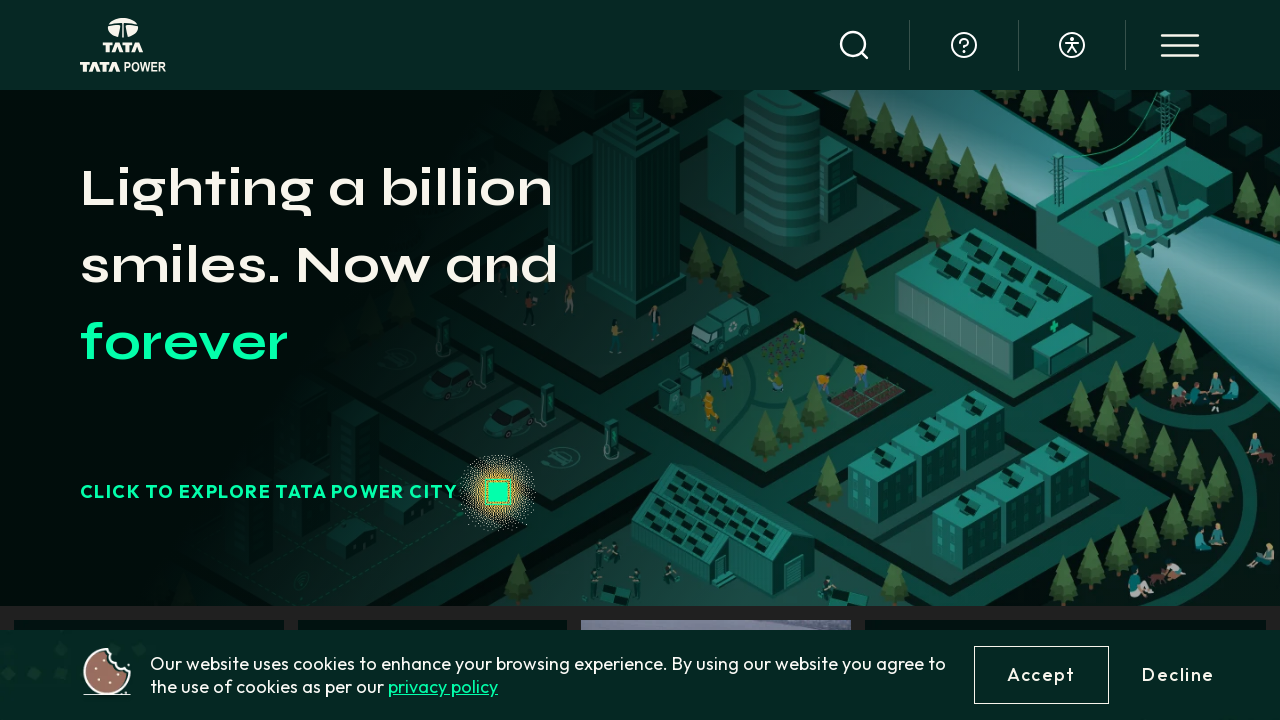